Tests a checkout form by filling in billing information (name, username, address, email), selecting country and state from dropdowns, entering payment details (credit card name, number, expiration, CVV), and clicking the proceed button to submit.

Starting URL: https://getbootstrap.com/docs/4.0/examples/checkout/

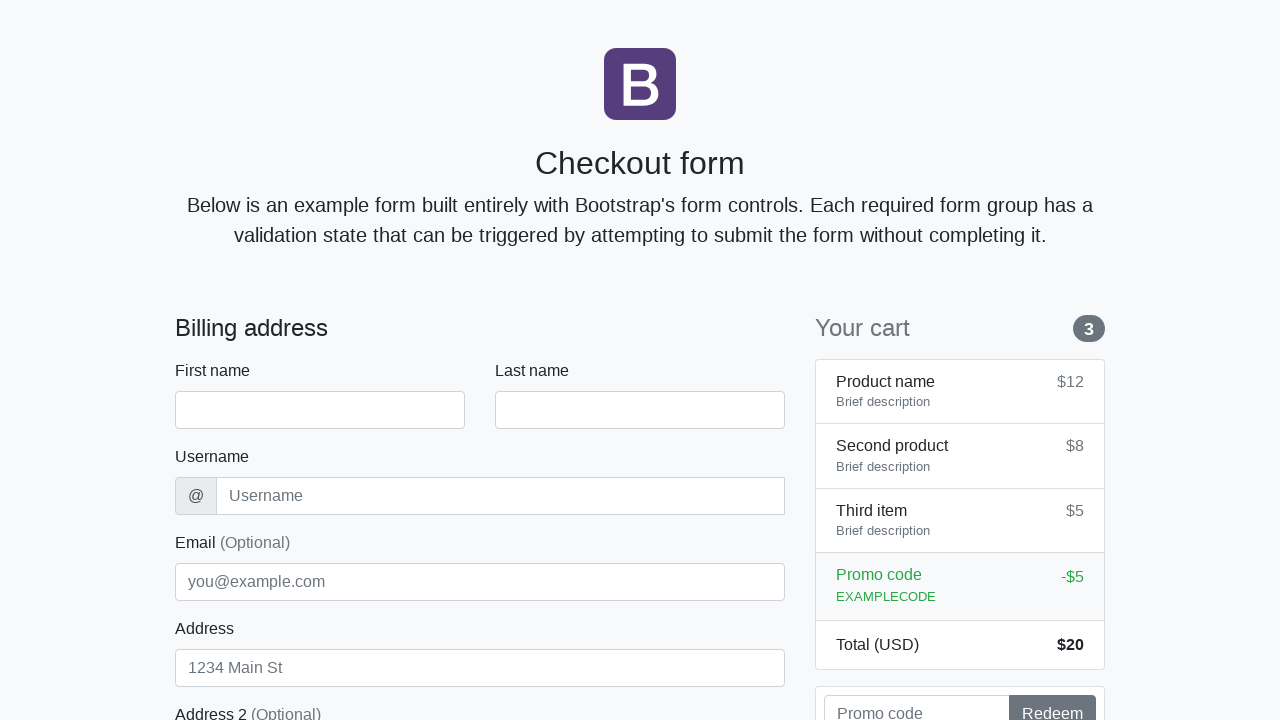

Waited for checkout form to load
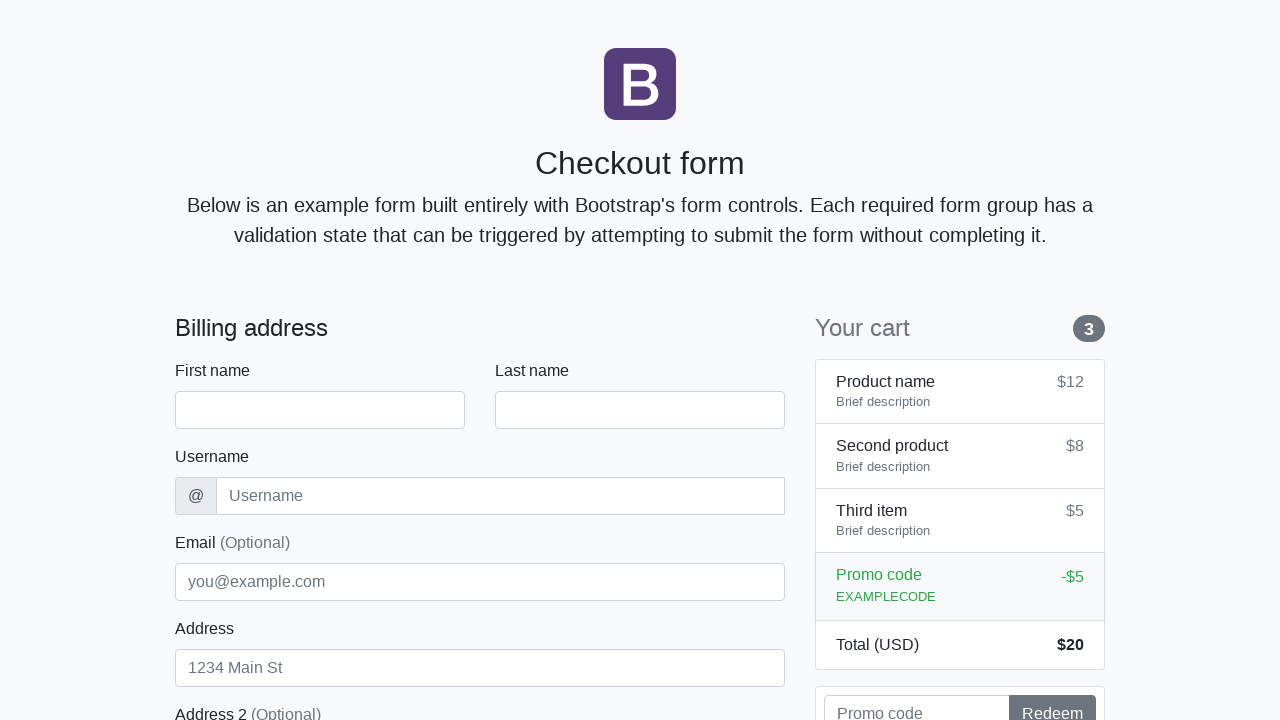

Filled first name field with 'Anton' on #firstName
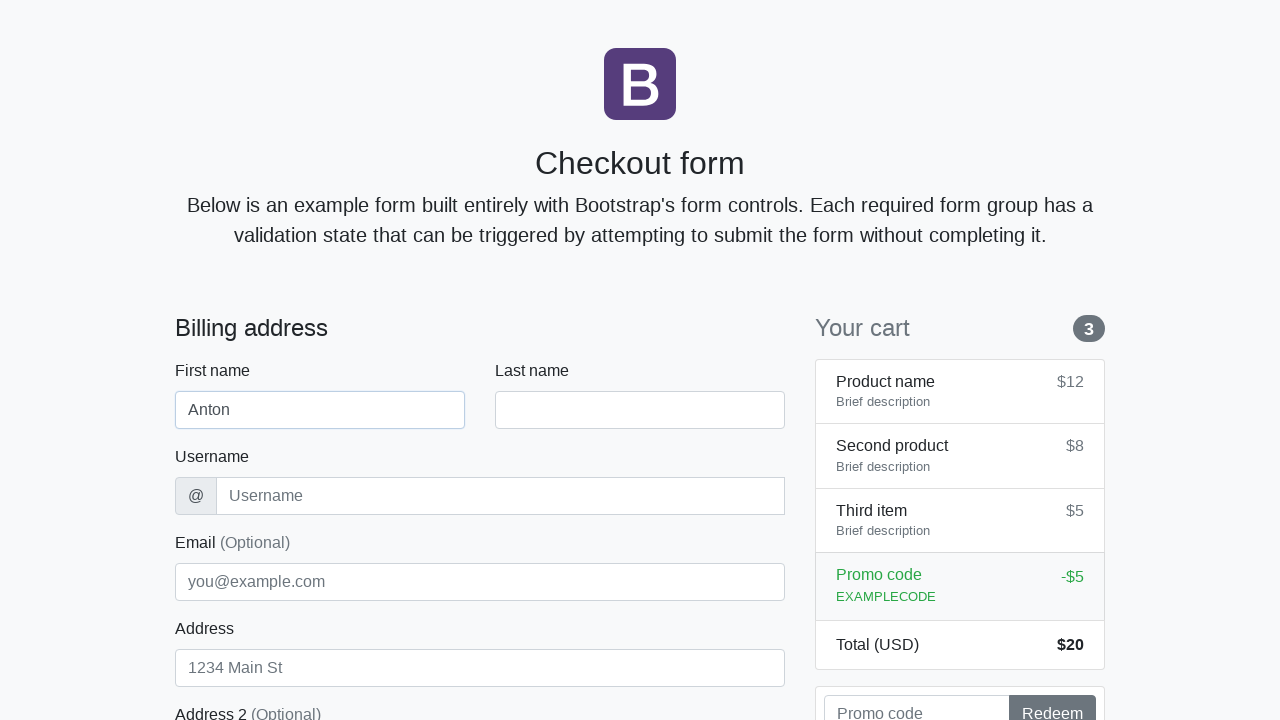

Filled last name field with 'Angelov' on #lastName
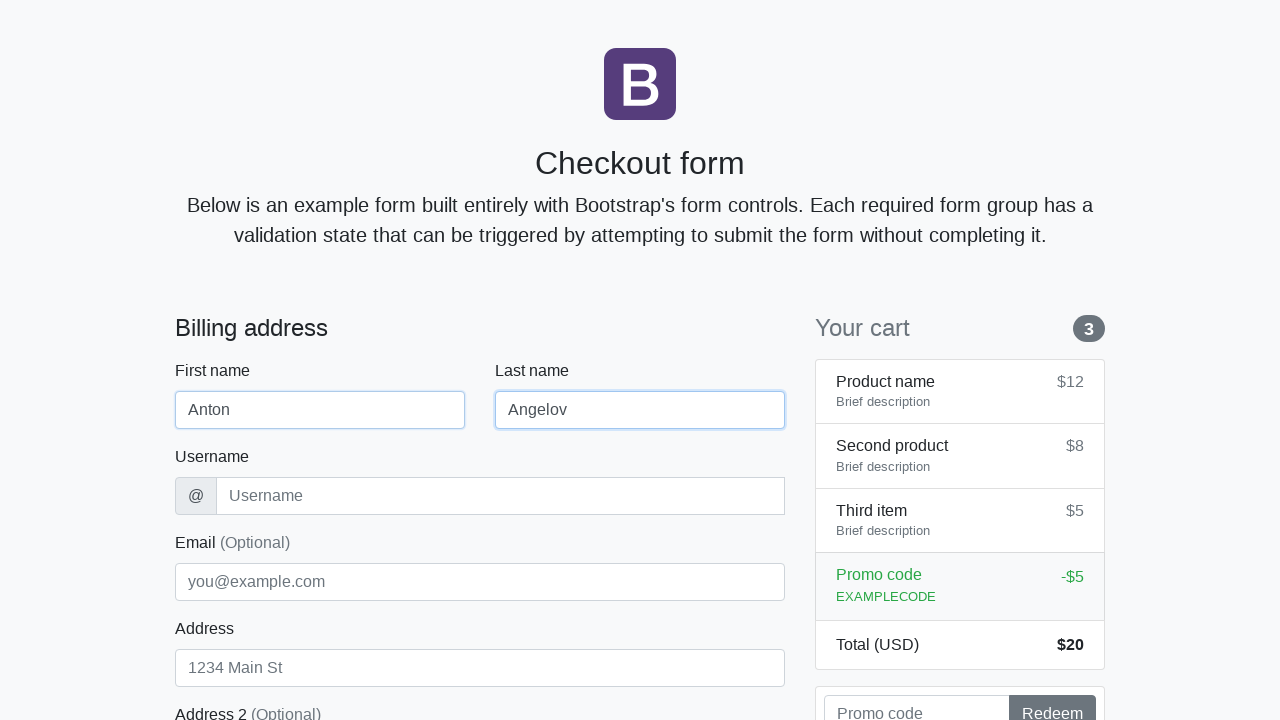

Filled username field with 'angelovstanton' on #username
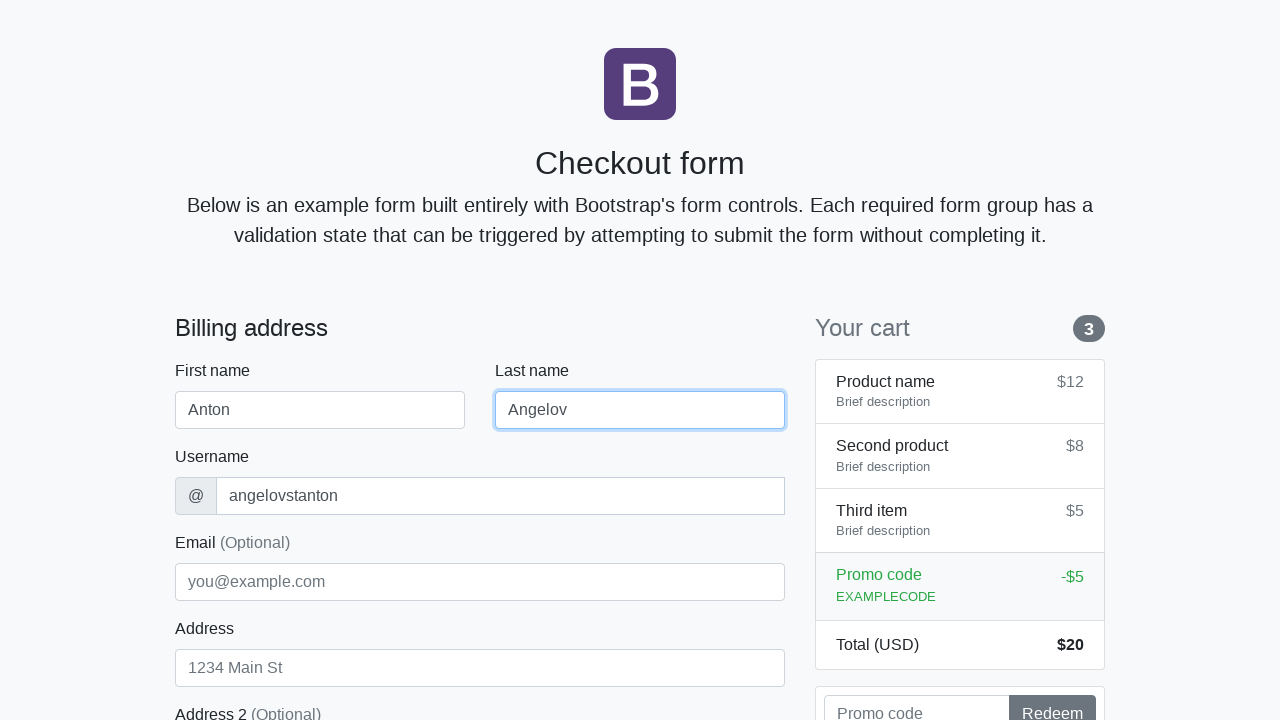

Filled address field with 'Flower Street 76' on #address
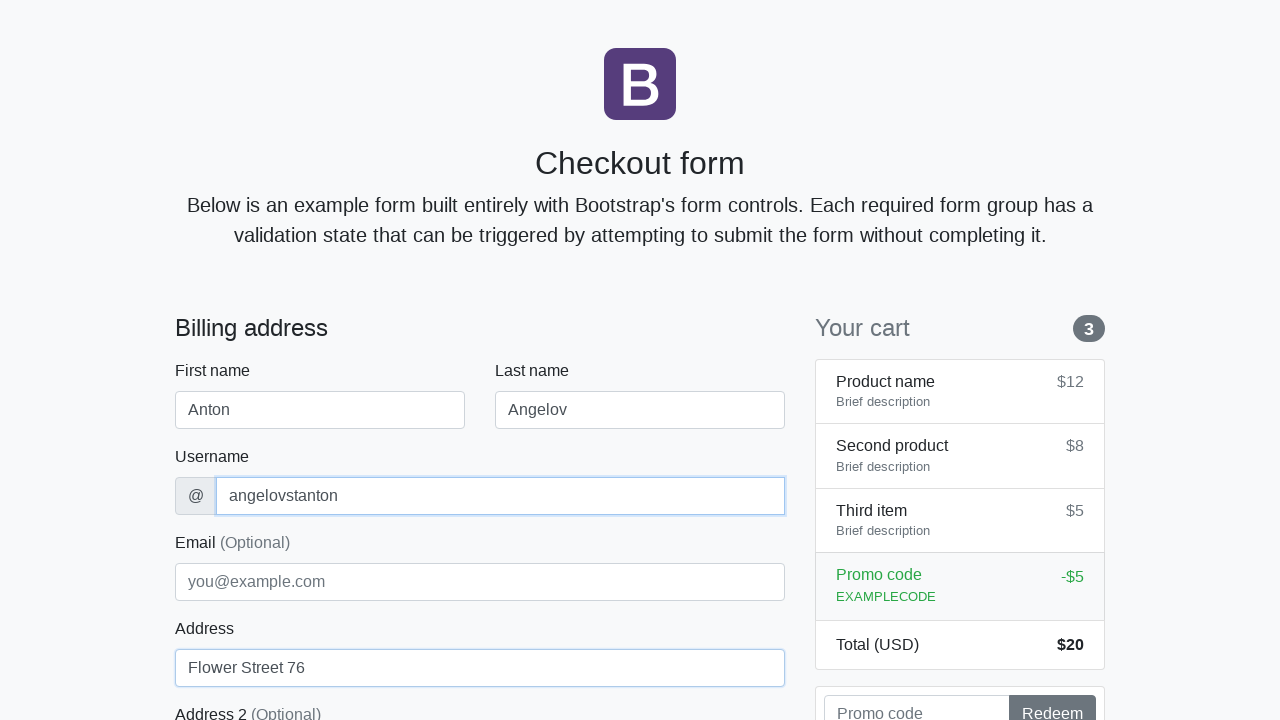

Filled email field with 'george@lambdatest.com' on #email
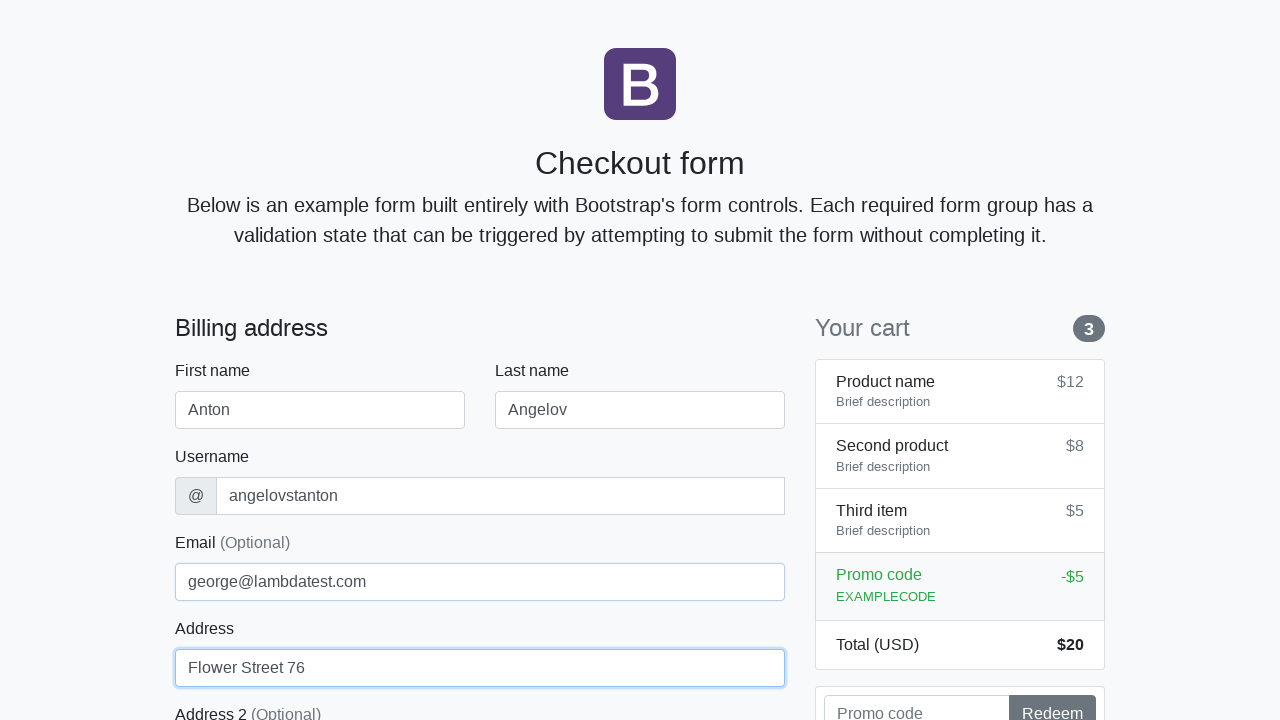

Selected 'United States' from country dropdown on #country
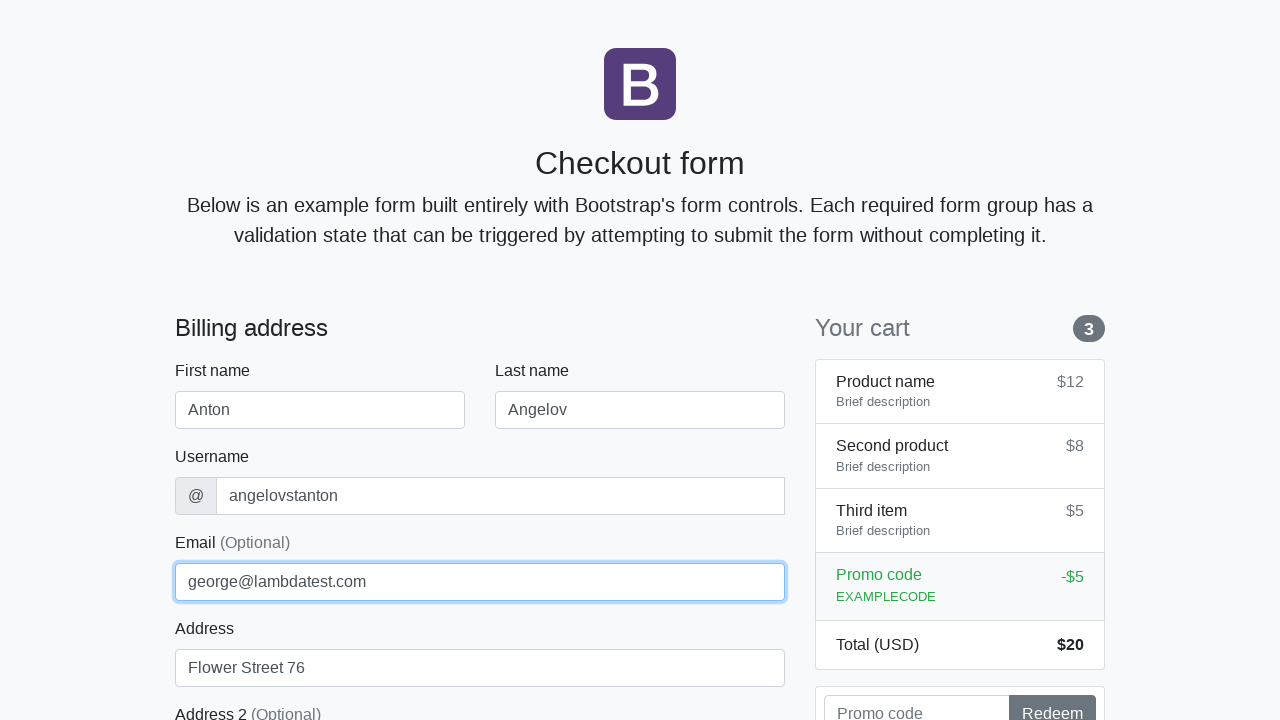

Selected 'California' from state dropdown on #state
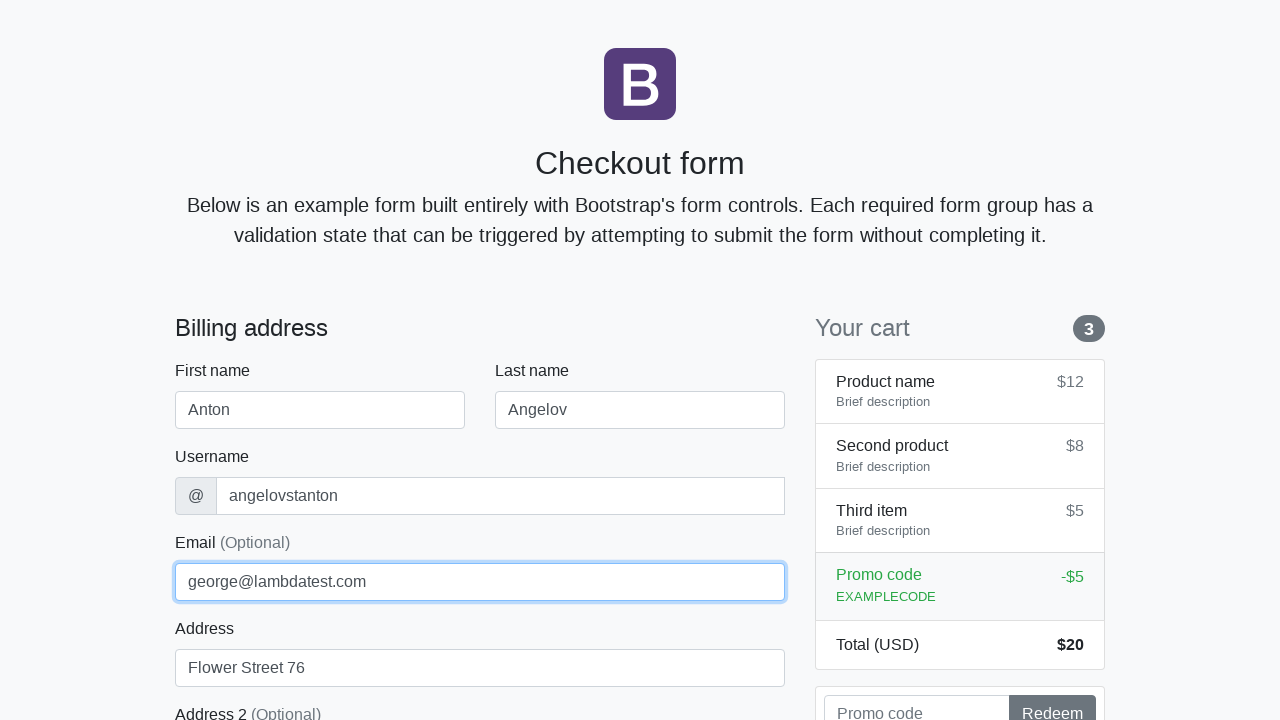

Filled zip code field with '1000' on #zip
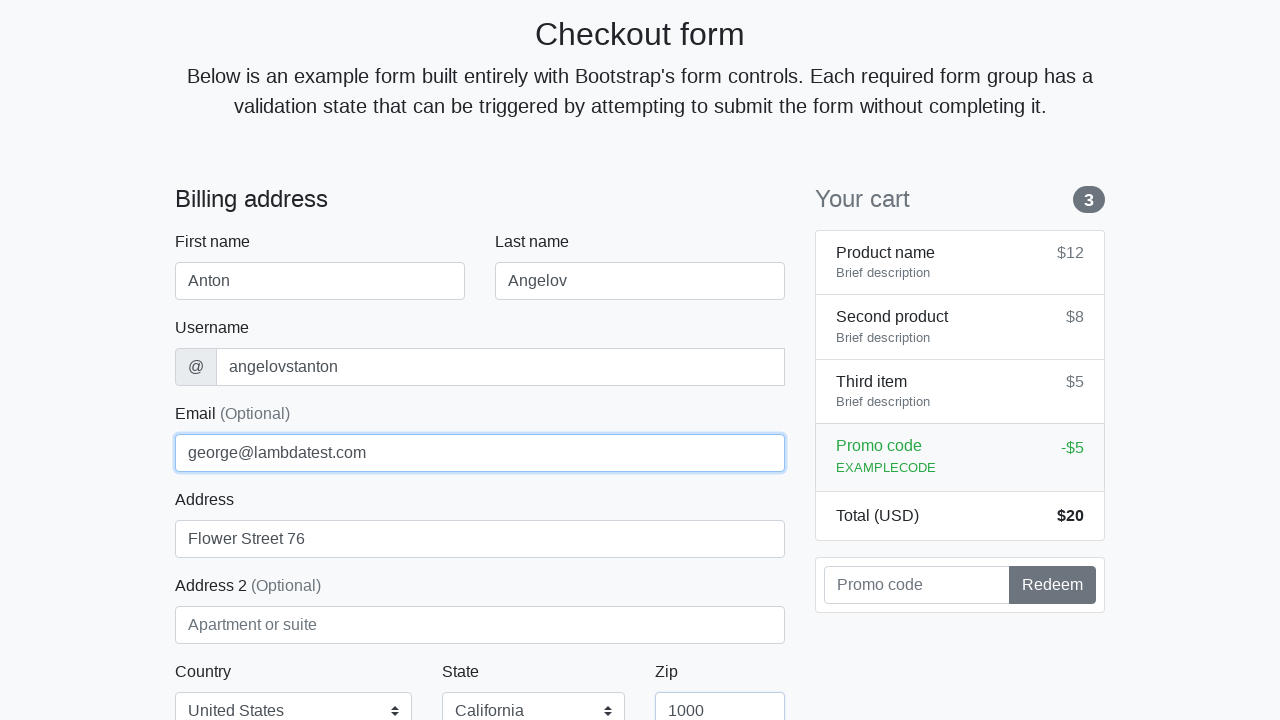

Filled credit card name field with 'Anton Angelov' on #cc-name
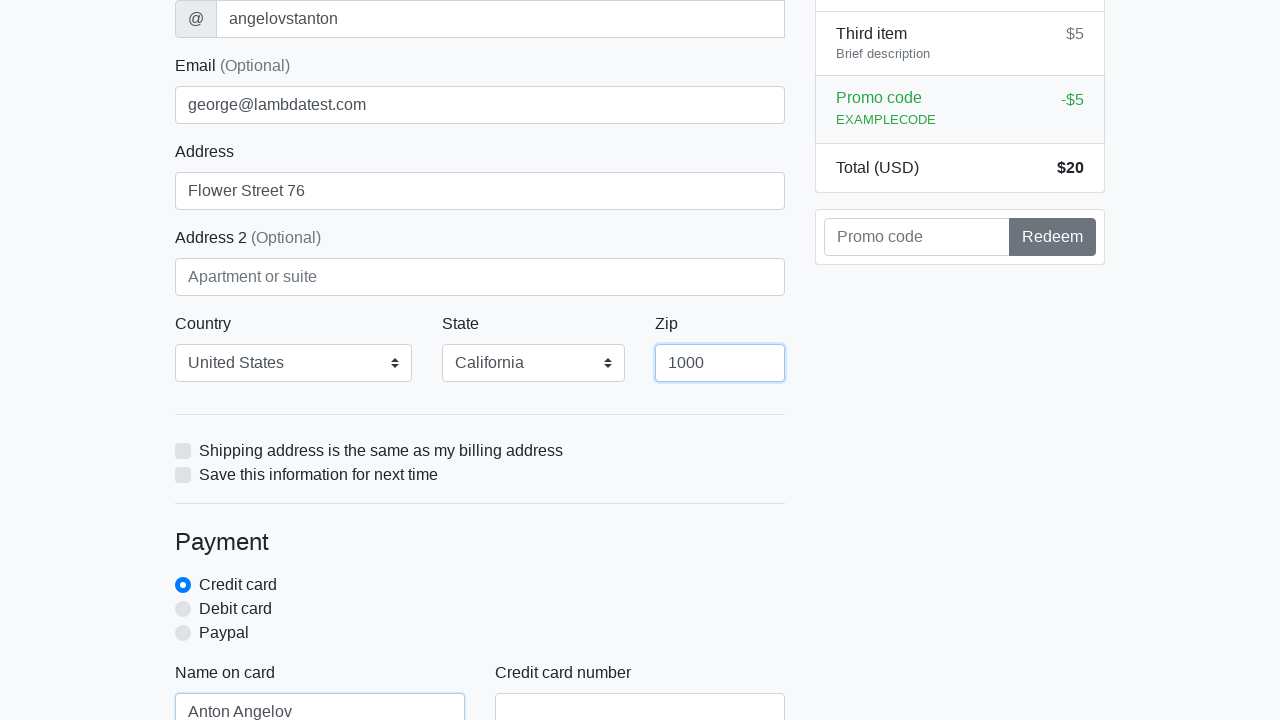

Filled credit card number field with '5610591081018250' on #cc-number
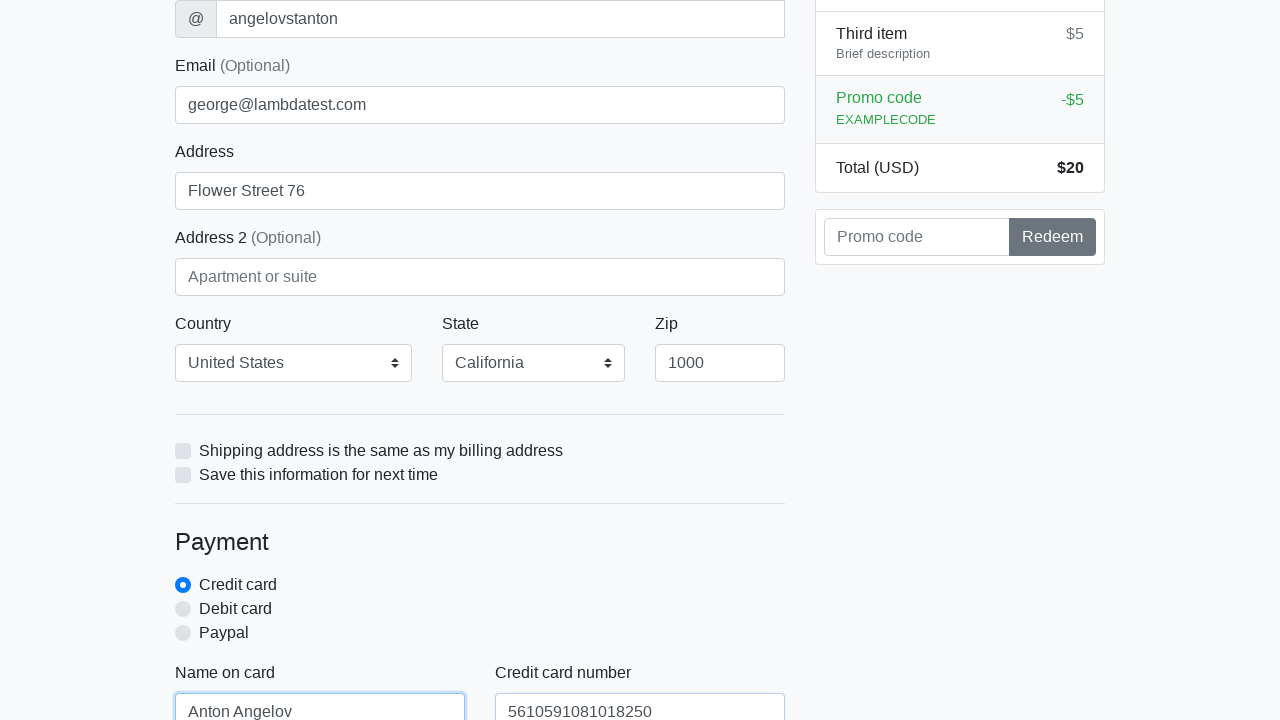

Filled credit card expiration field with '20/10/2020' on #cc-expiration
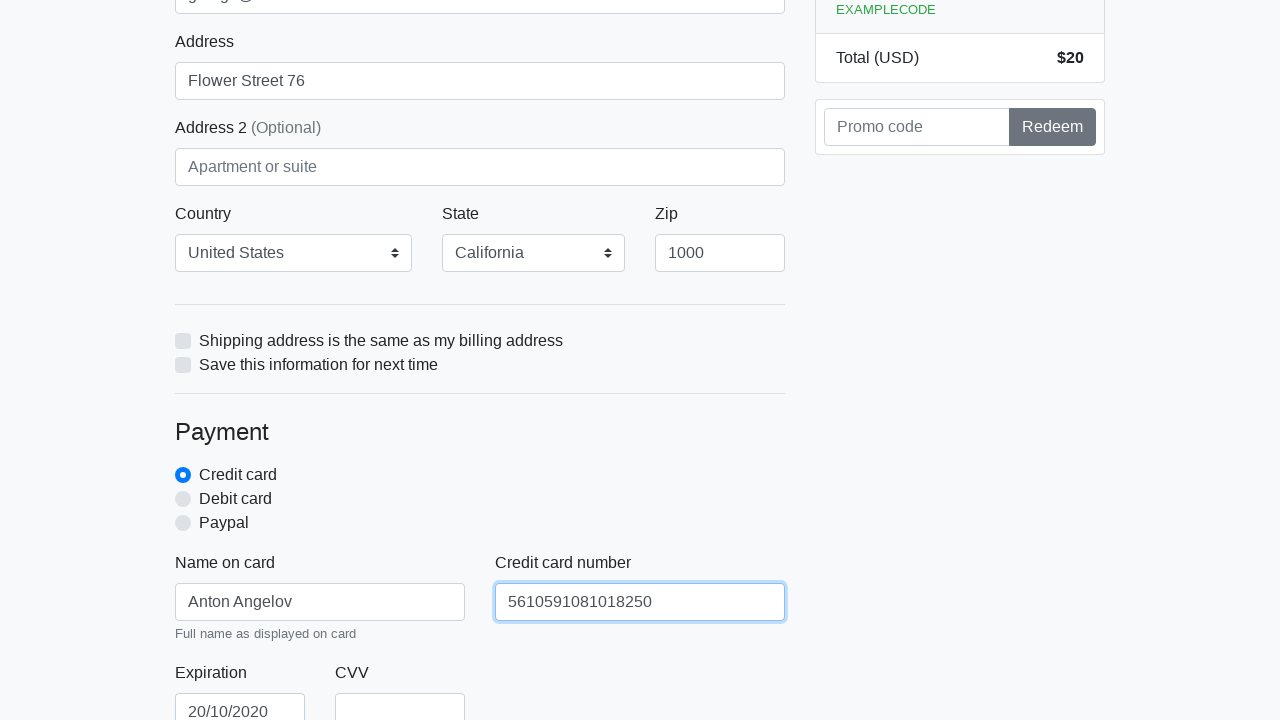

Filled credit card CVV field with '888' on #cc-cvv
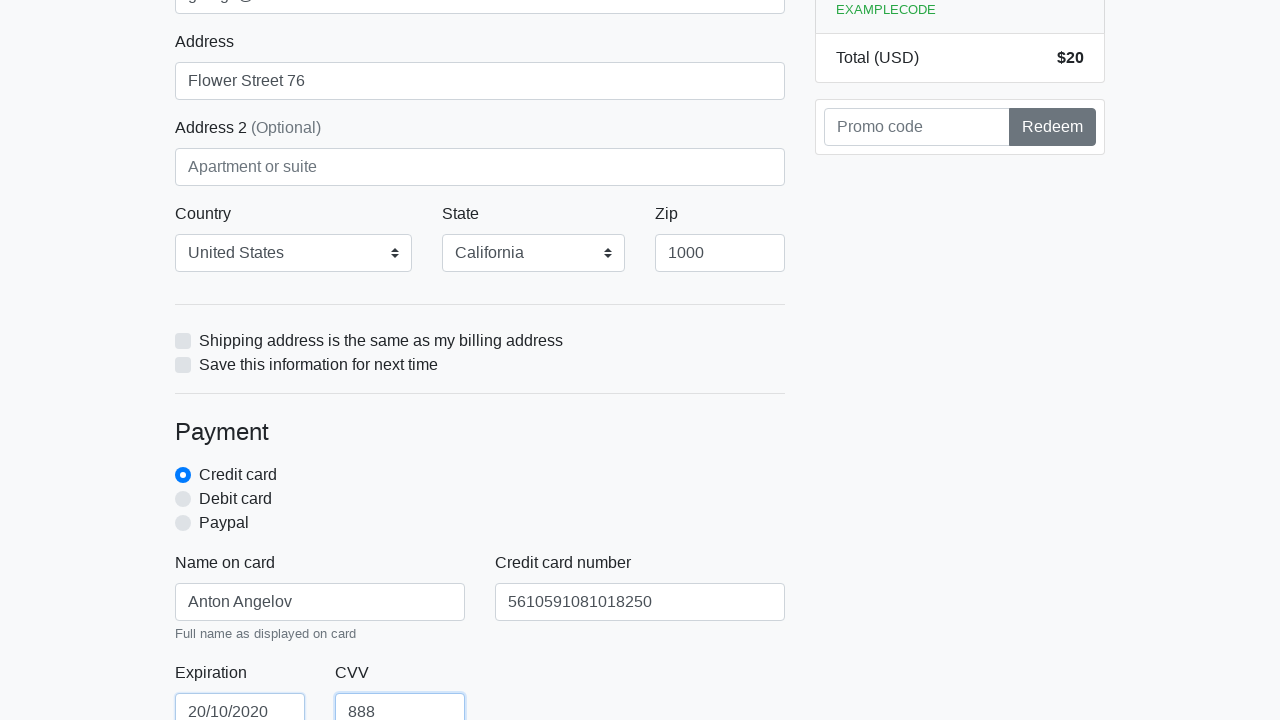

Clicked proceed button to submit checkout form at (480, 500) on xpath=/html/body/div/div[2]/div[2]/form/button
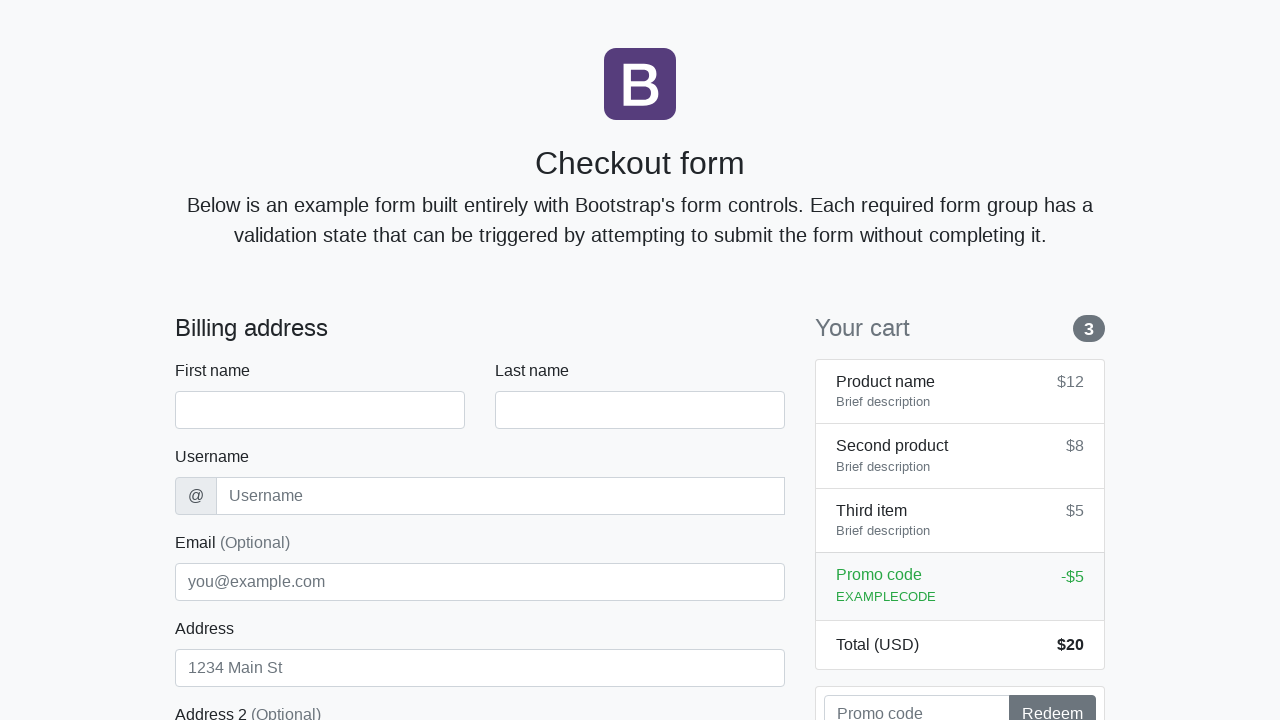

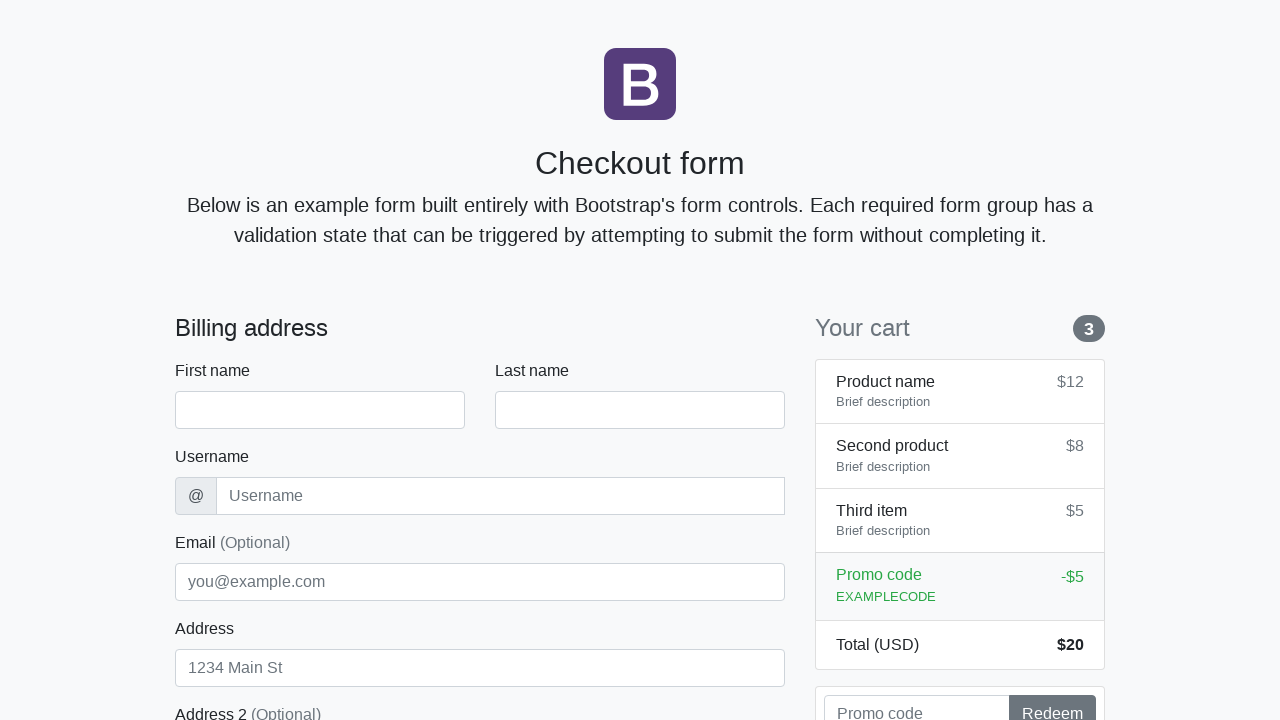